Tests frame switching functionality by navigating through multiple frames on a demo page and entering text into input fields within each frame.

Starting URL: https://ui.vision/demo/webtest/frames/

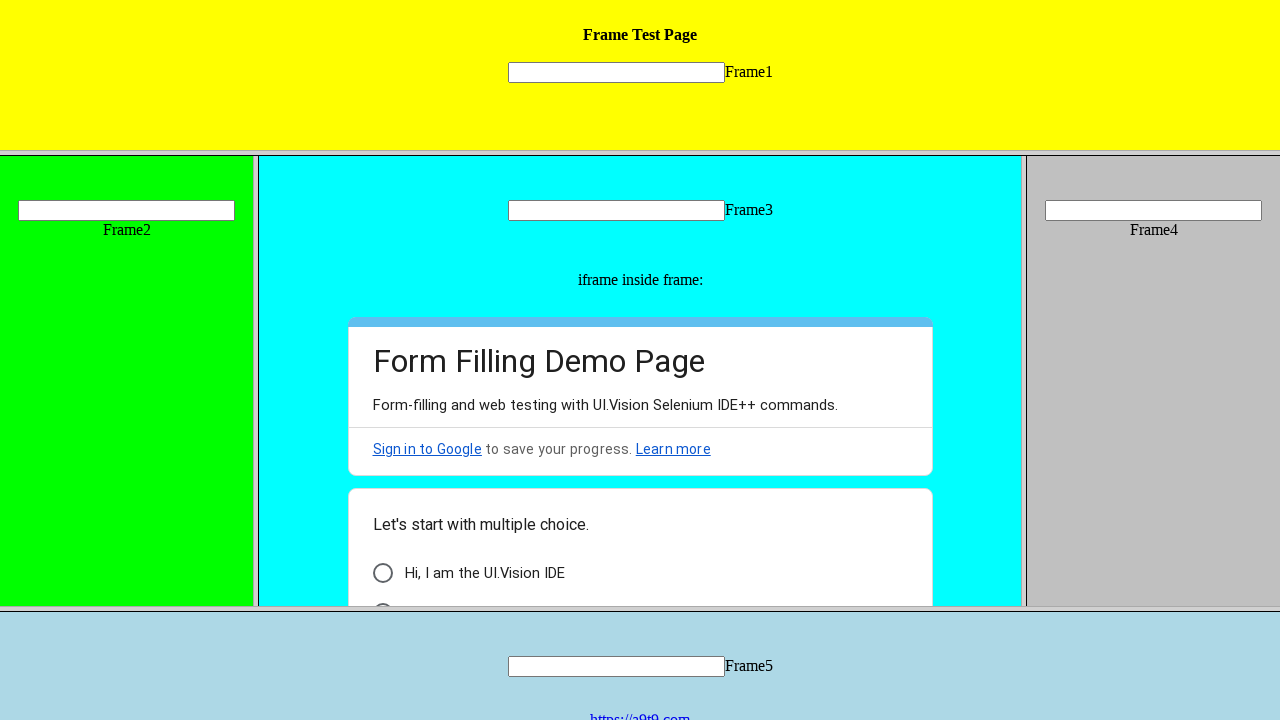

Located frame 1 (frame_1.html)
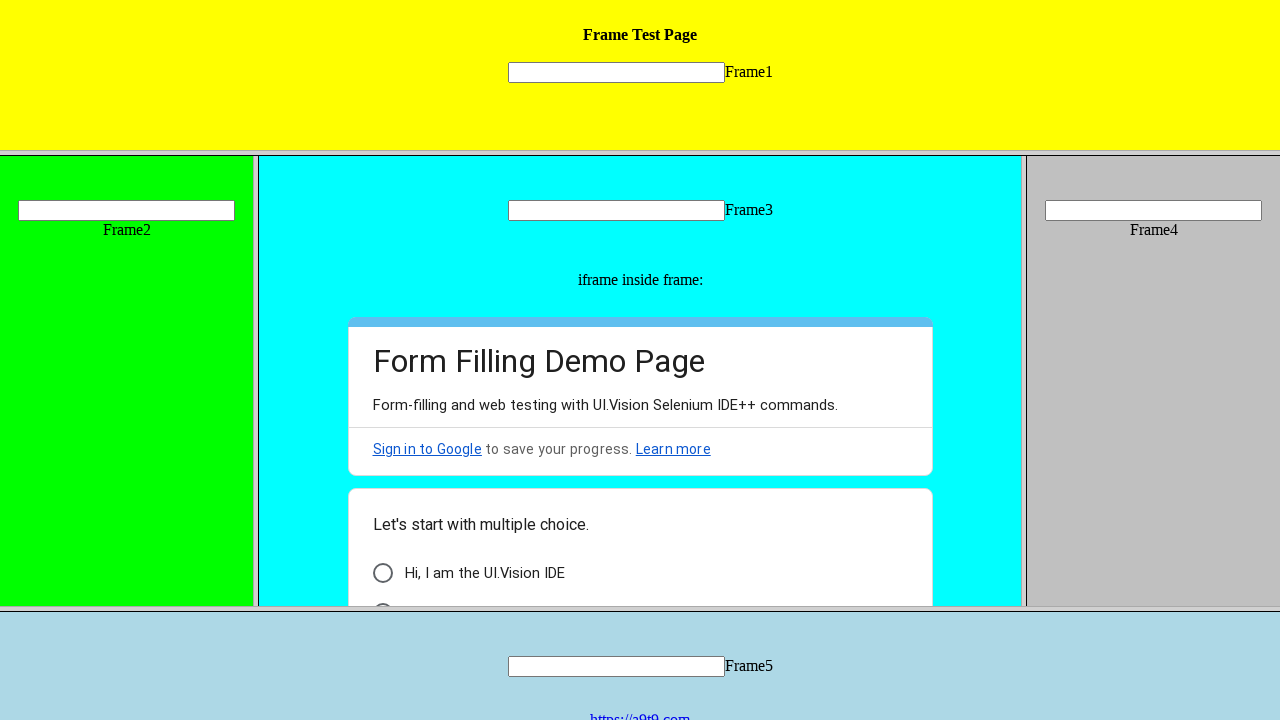

Filled text field in frame 1 with 'Hello' on frame[src='frame_1.html'] >> internal:control=enter-frame >> input[name='mytext1
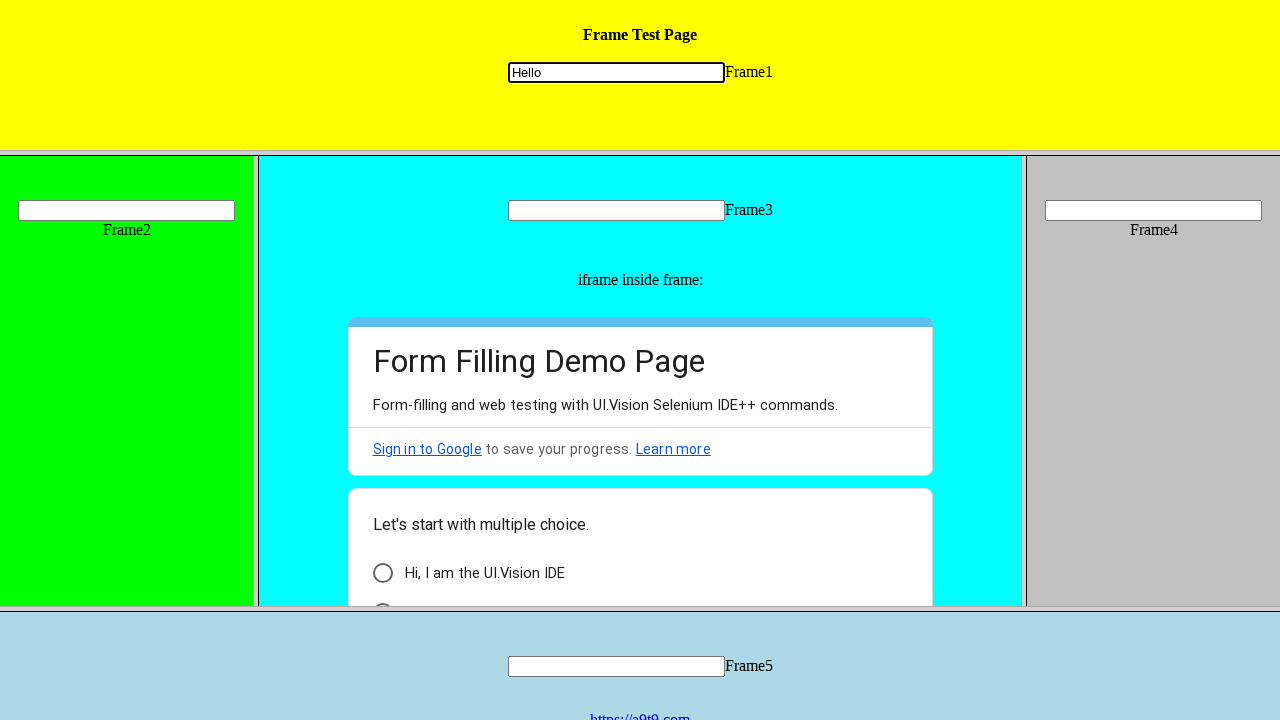

Located frame 2 (frame_2.html)
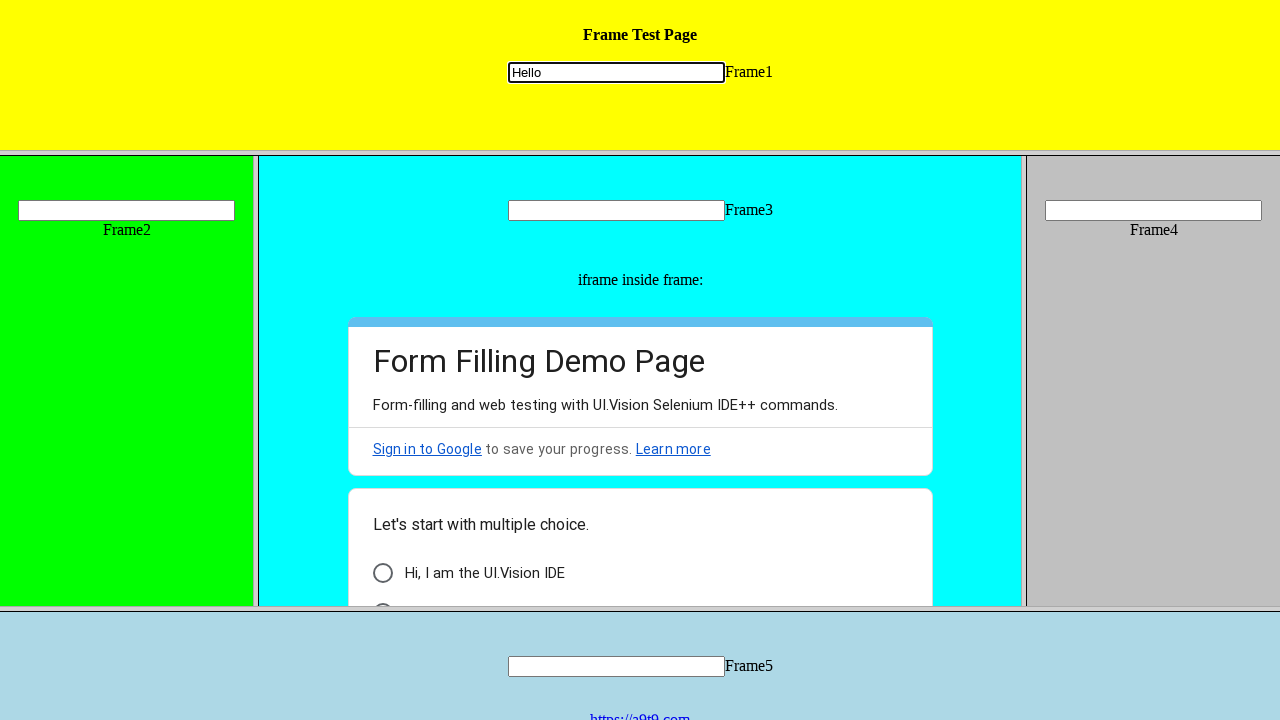

Filled text field in frame 2 with 'HelloWorld' on frame[src='frame_2.html'] >> internal:control=enter-frame >> input[name='mytext2
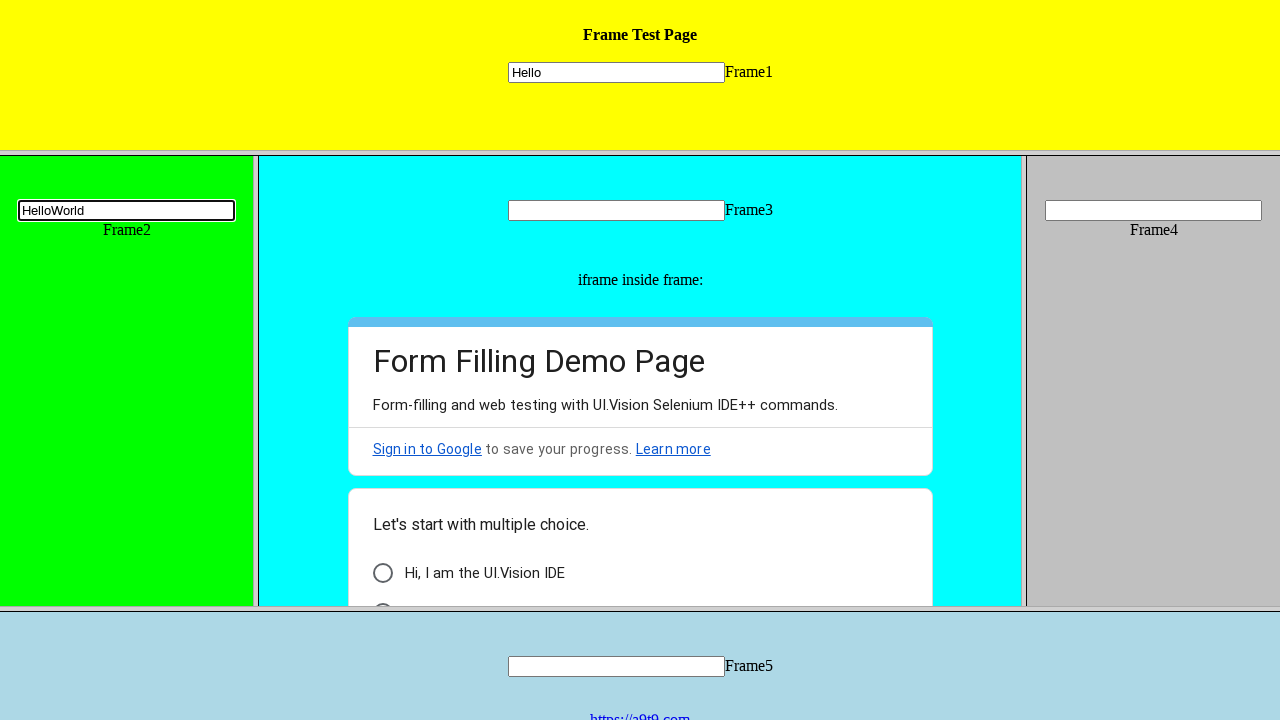

Located frame 3 (frame_3.html)
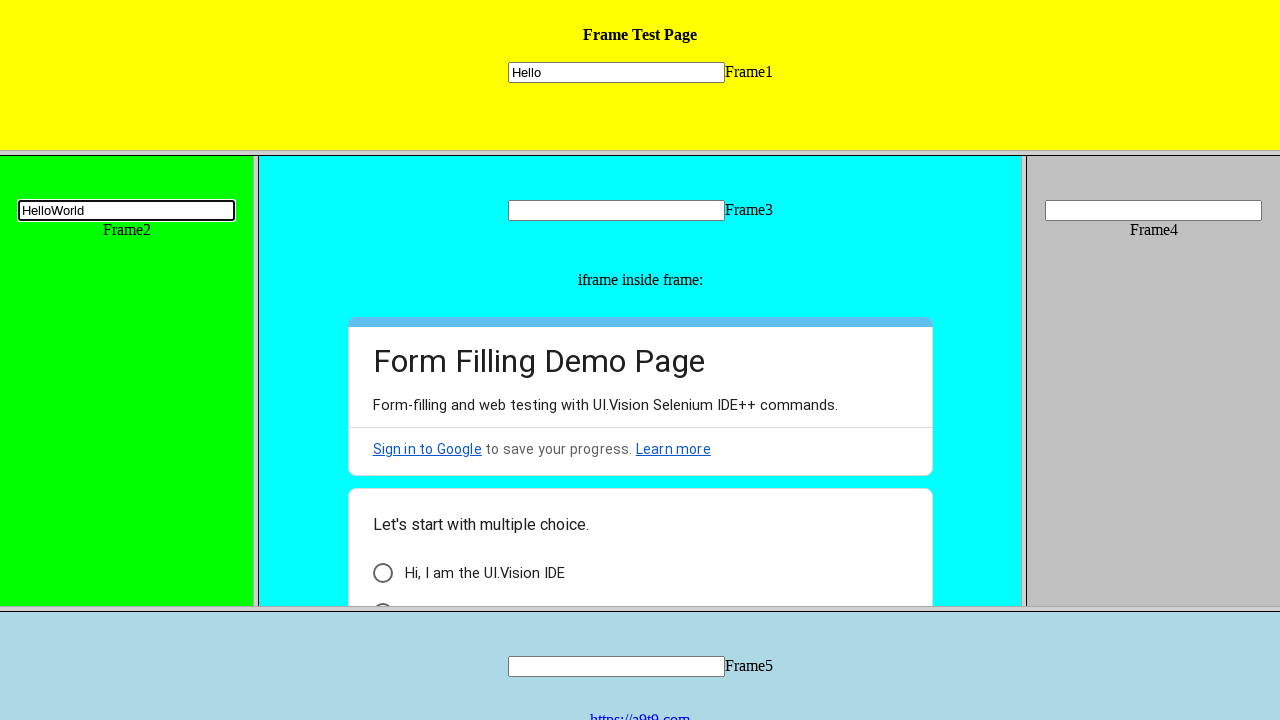

Filled text field in frame 3 with 'HelloWorld' on frame[src='frame_3.html'] >> internal:control=enter-frame >> input[name='mytext3
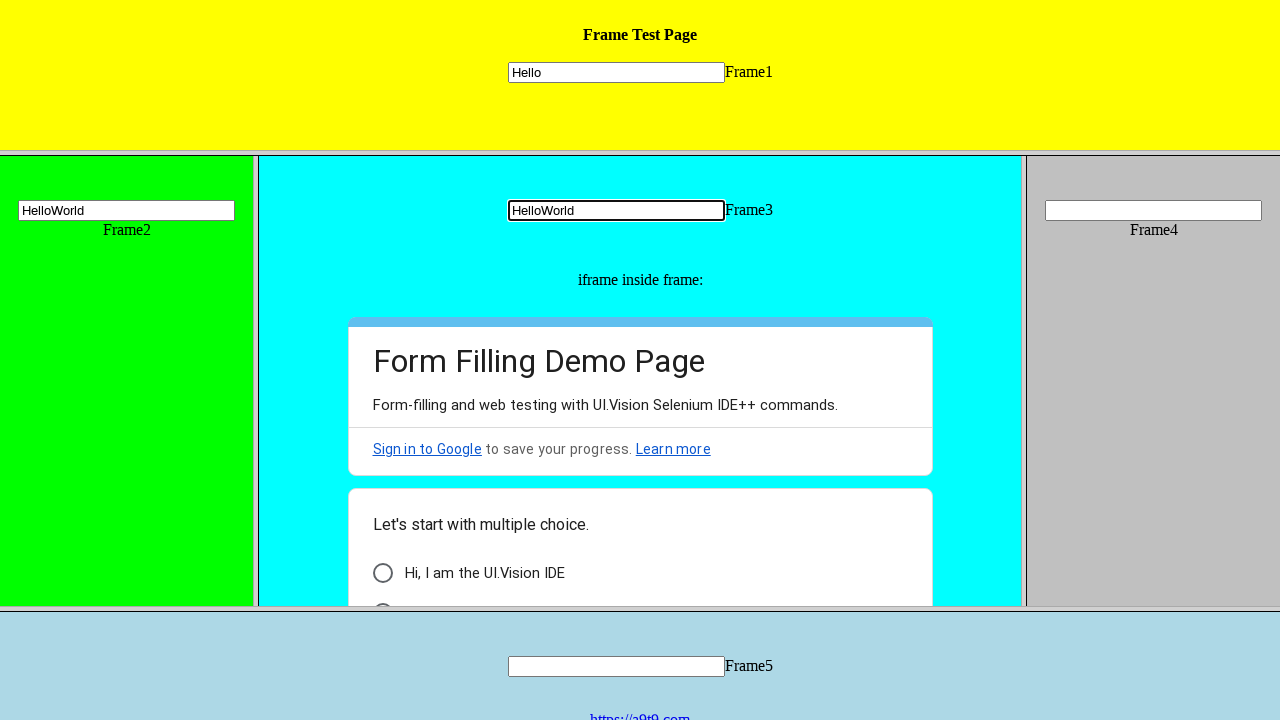

Nested frame element not found or not clickable on frame[src='frame_3.html'] >> internal:control=enter-frame >> iframe >> nth=0 >> 
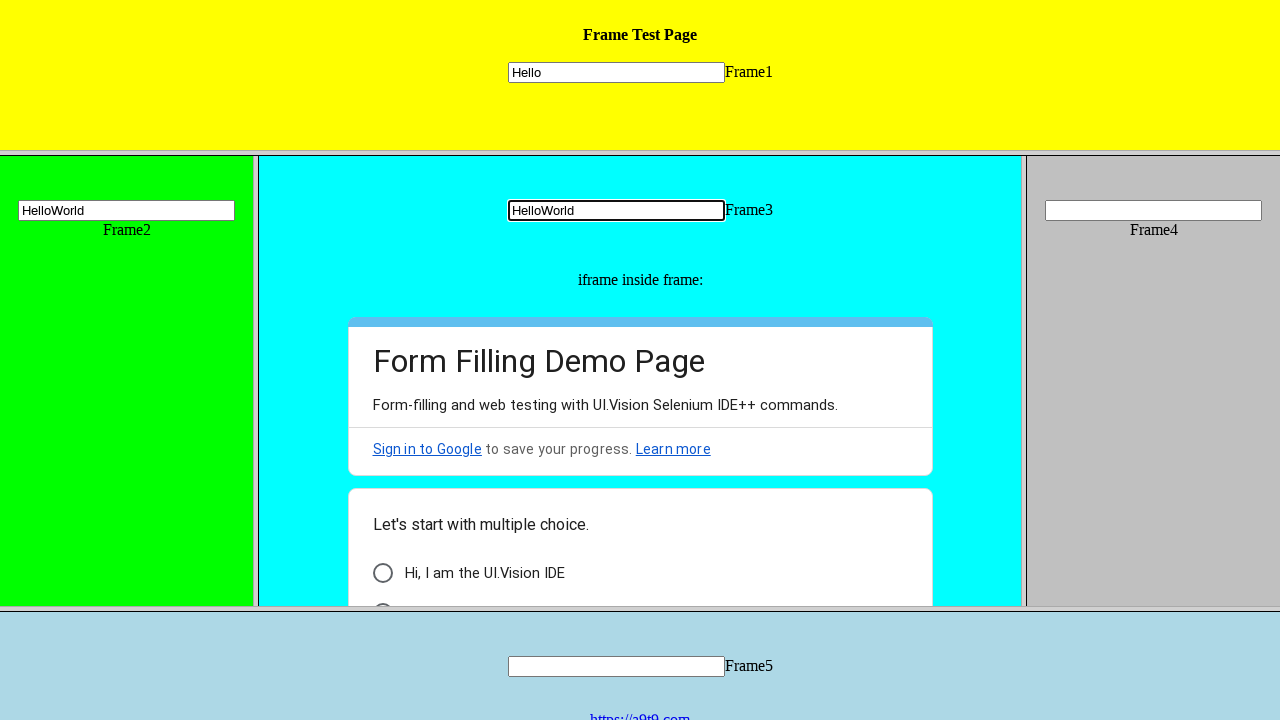

Located frame 4 (frame_4.html)
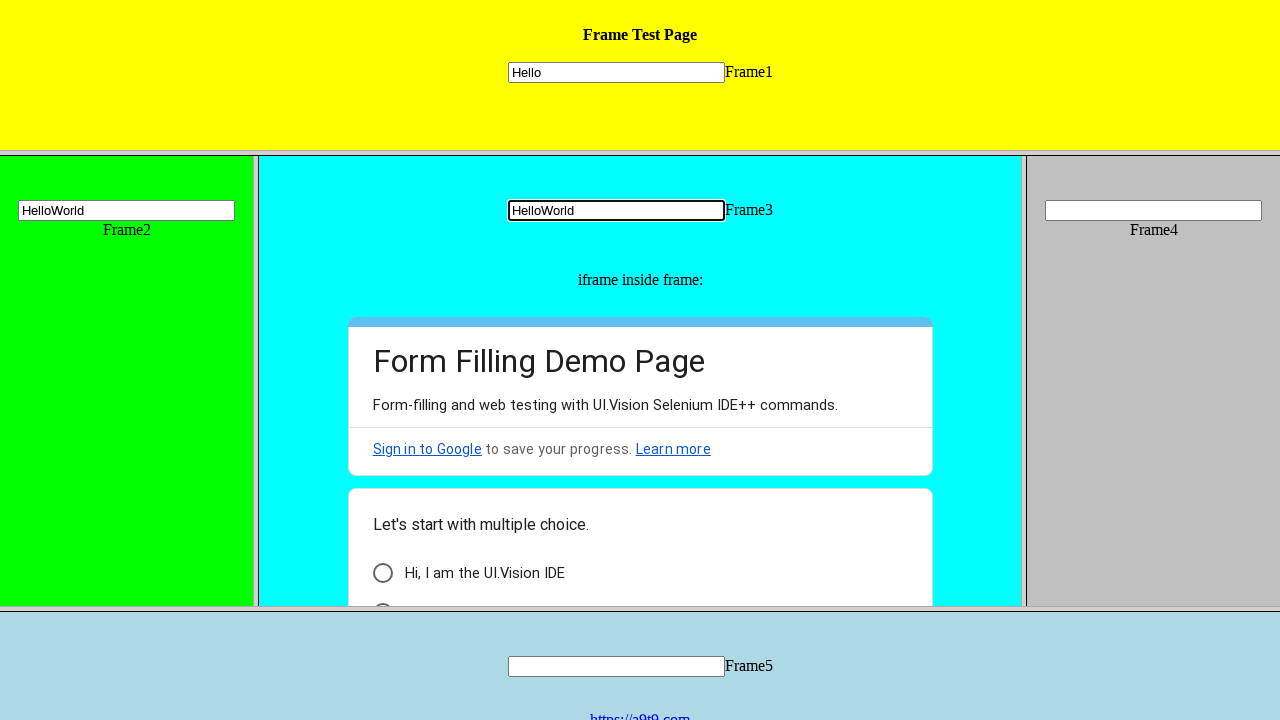

Filled text field in frame 4 with 'Uthaya VAO' on frame[src='frame_4.html'] >> internal:control=enter-frame >> input[name='mytext4
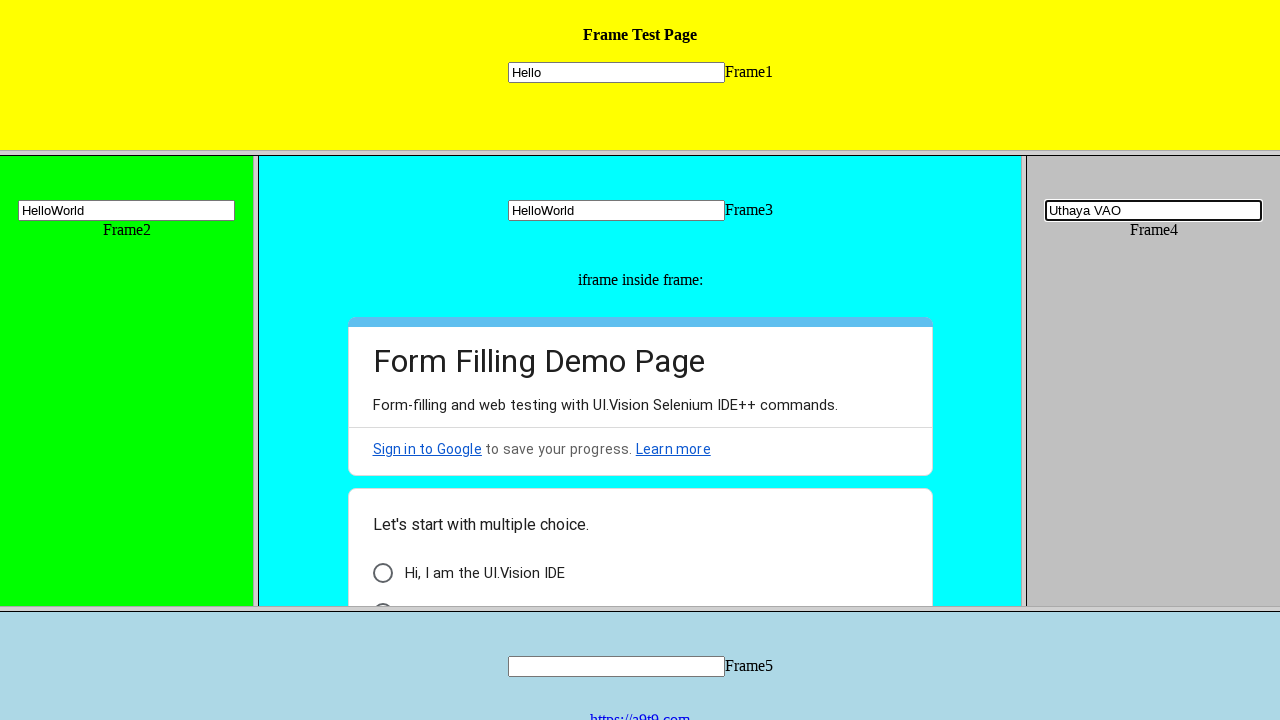

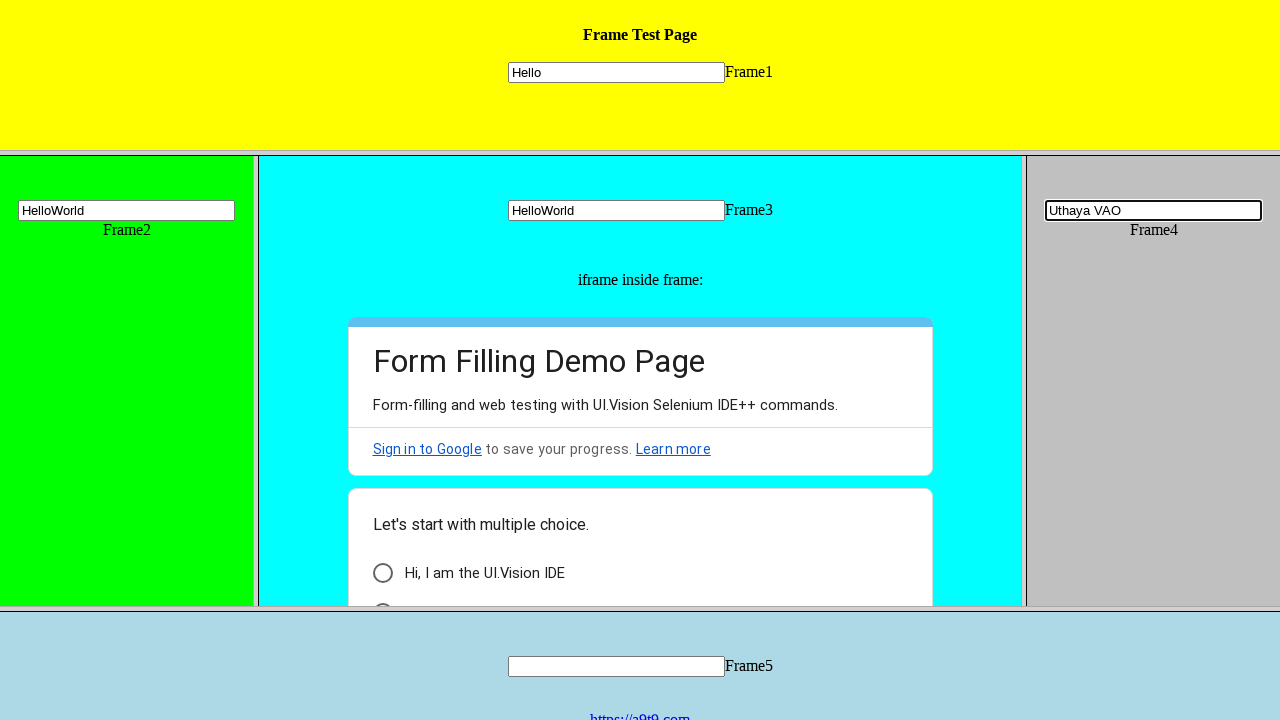